Tests adding a todo item with English/French text

Starting URL: https://demo.playwright.dev/todomvc/#/

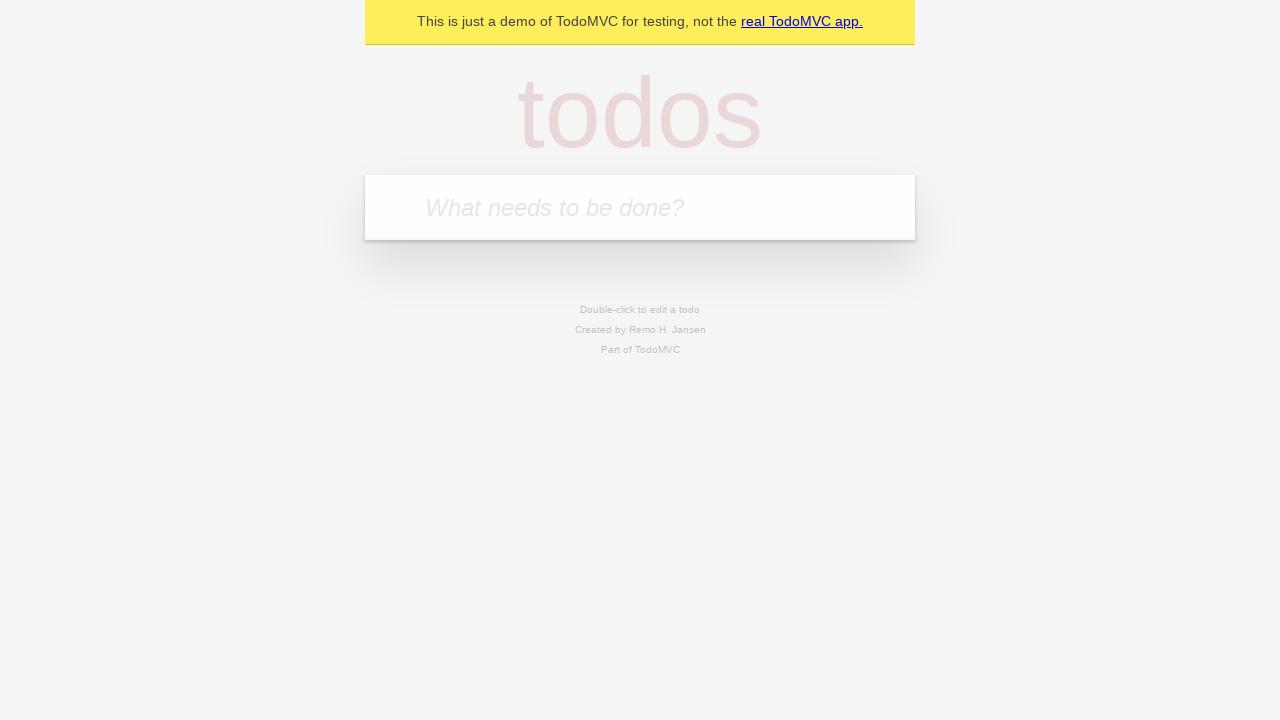

Todo input field is ready
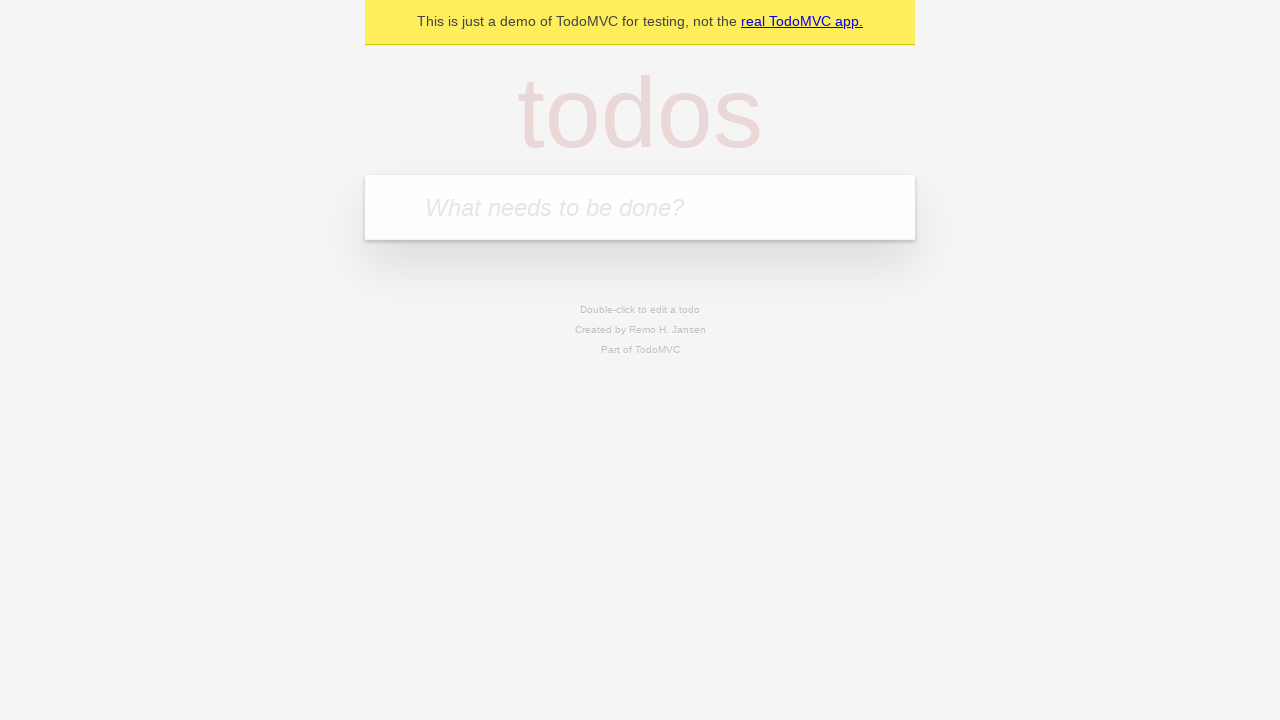

Filled todo input with 'English French' text on input.new-todo
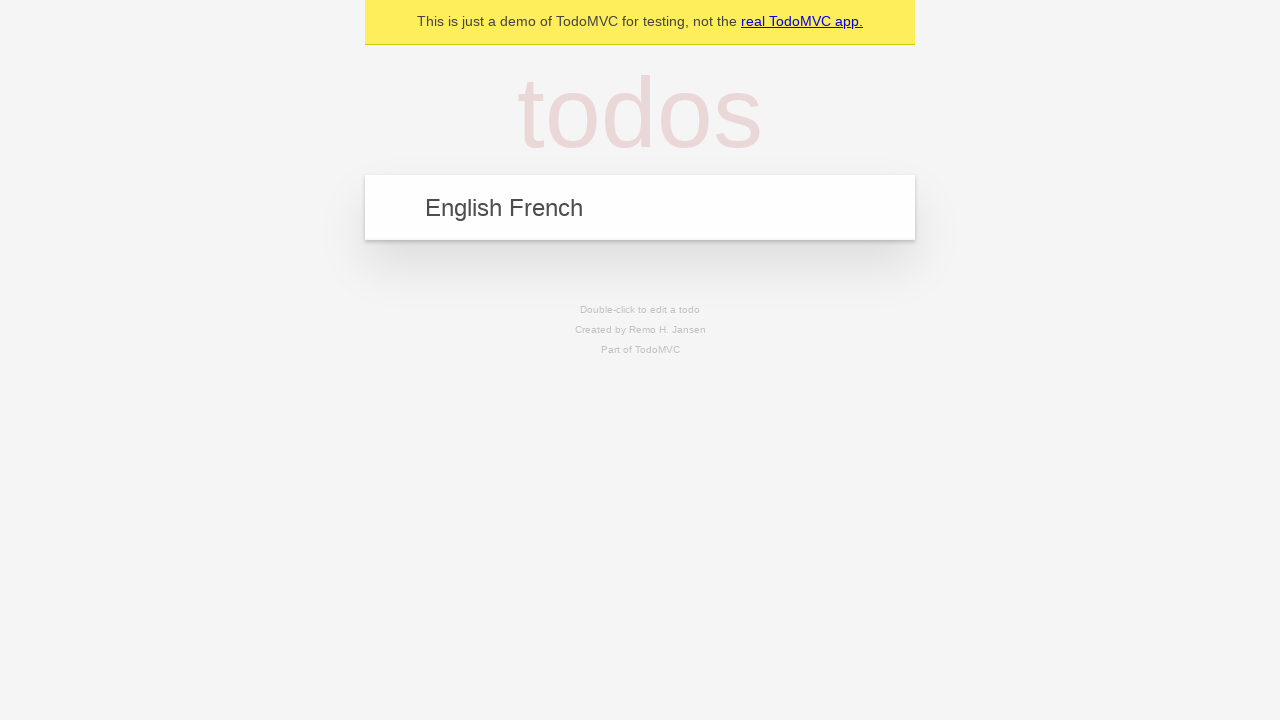

Pressed Enter to add the todo item on input.new-todo
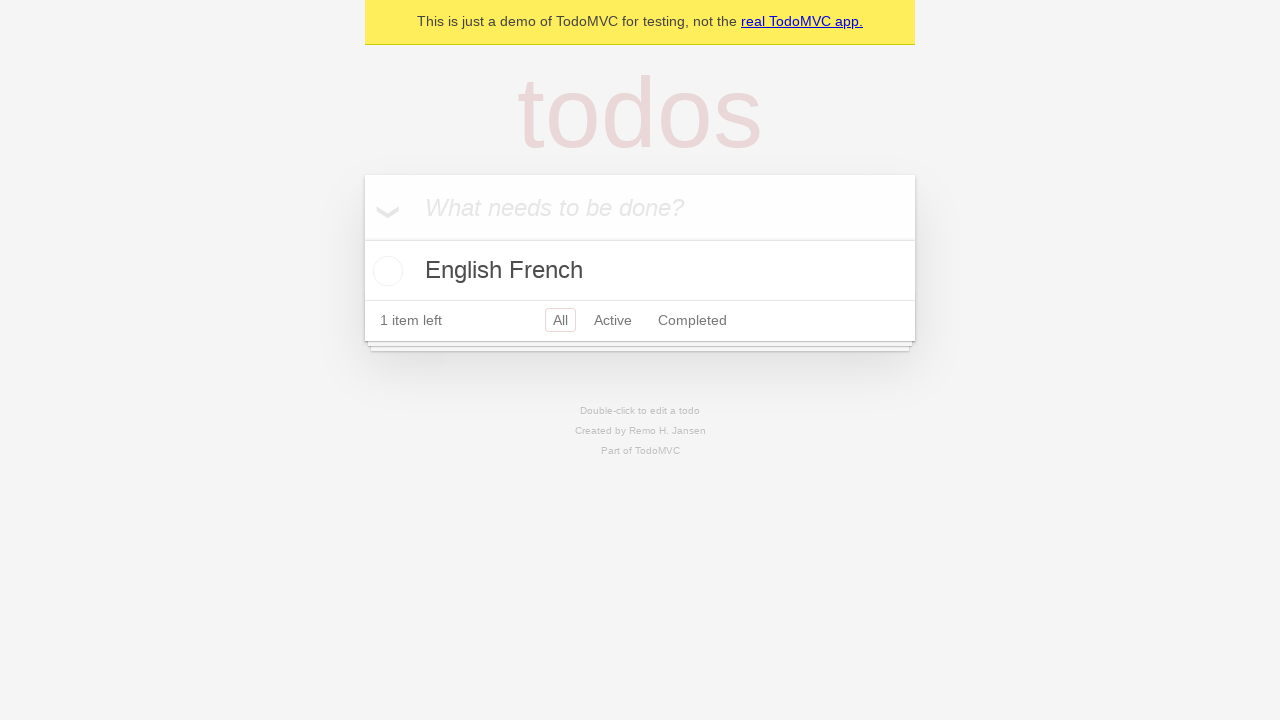

Todo item successfully added to the list
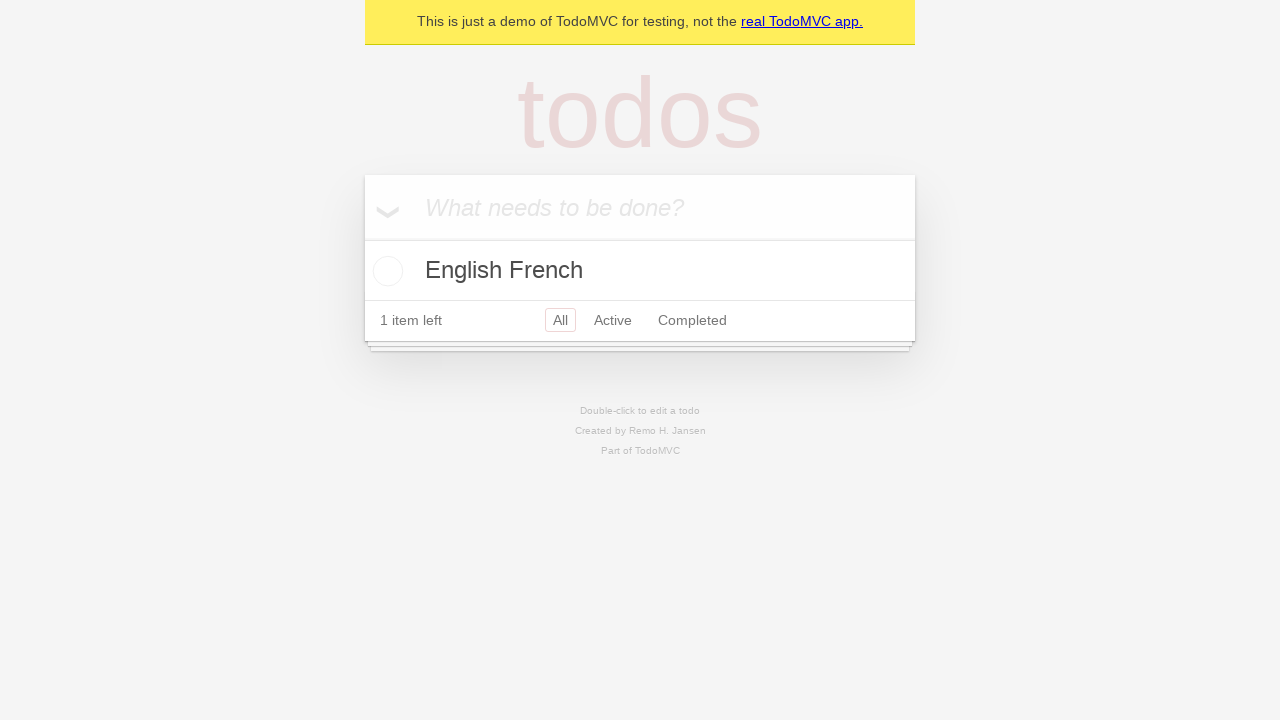

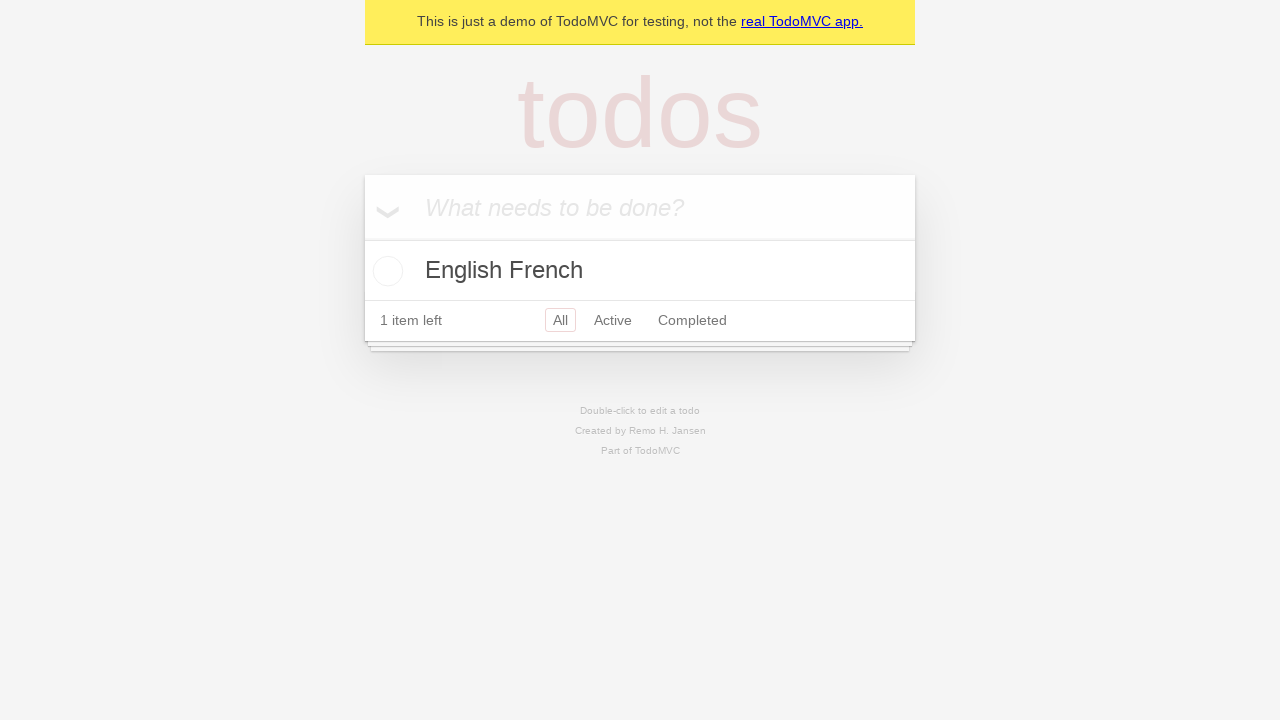